Navigates to Huaban (a Chinese Pinterest-like website) and verifies the page loads by checking for the HTML element

Starting URL: https://huaban.com/

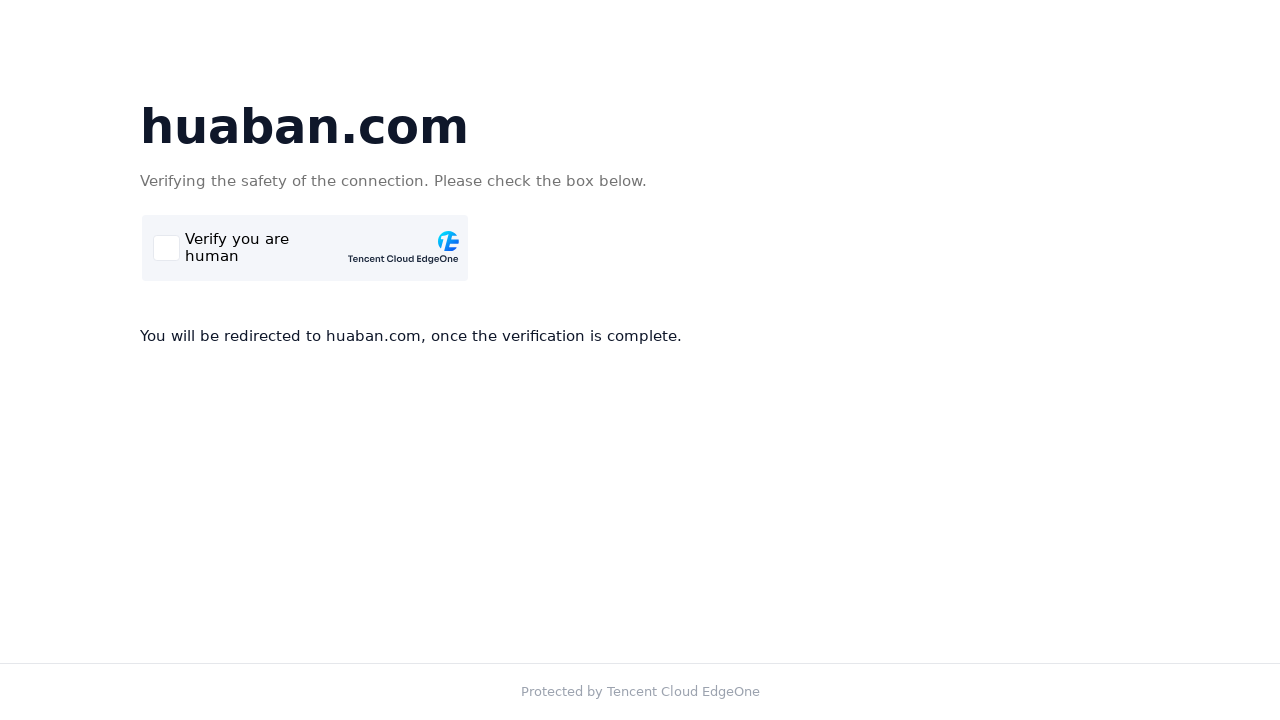

Navigated to Huaban homepage
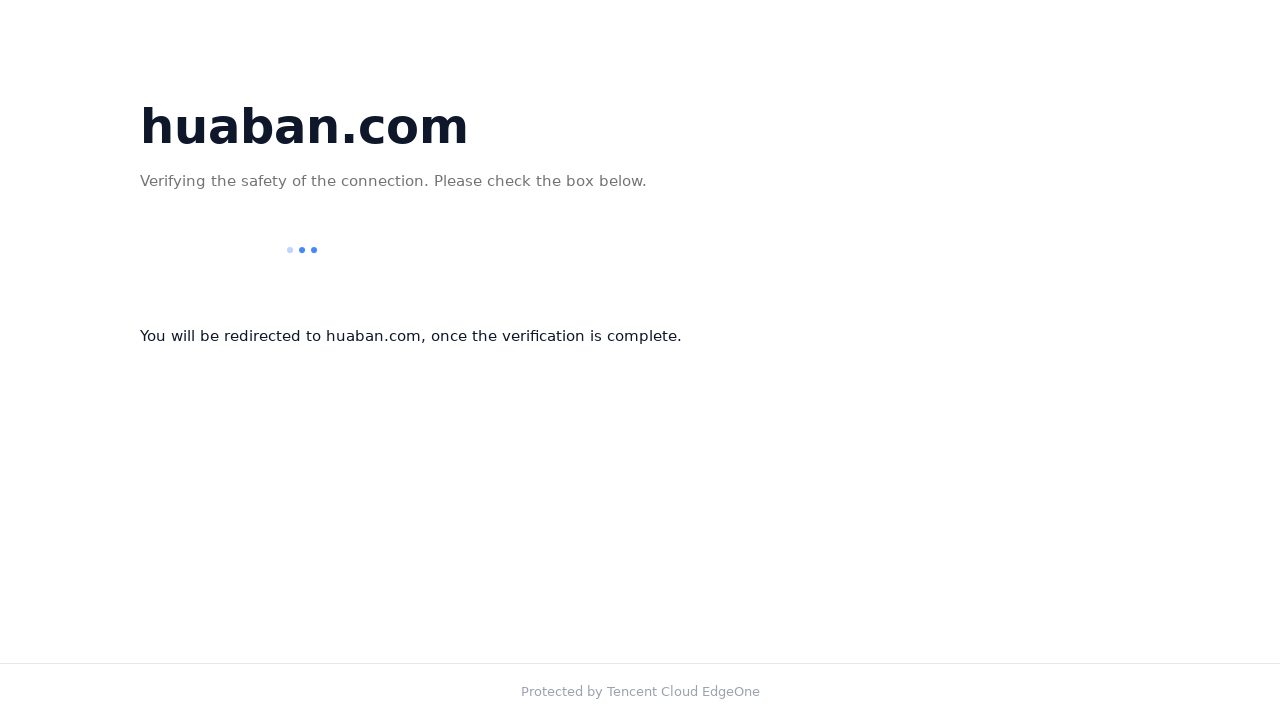

HTML element is present on the page
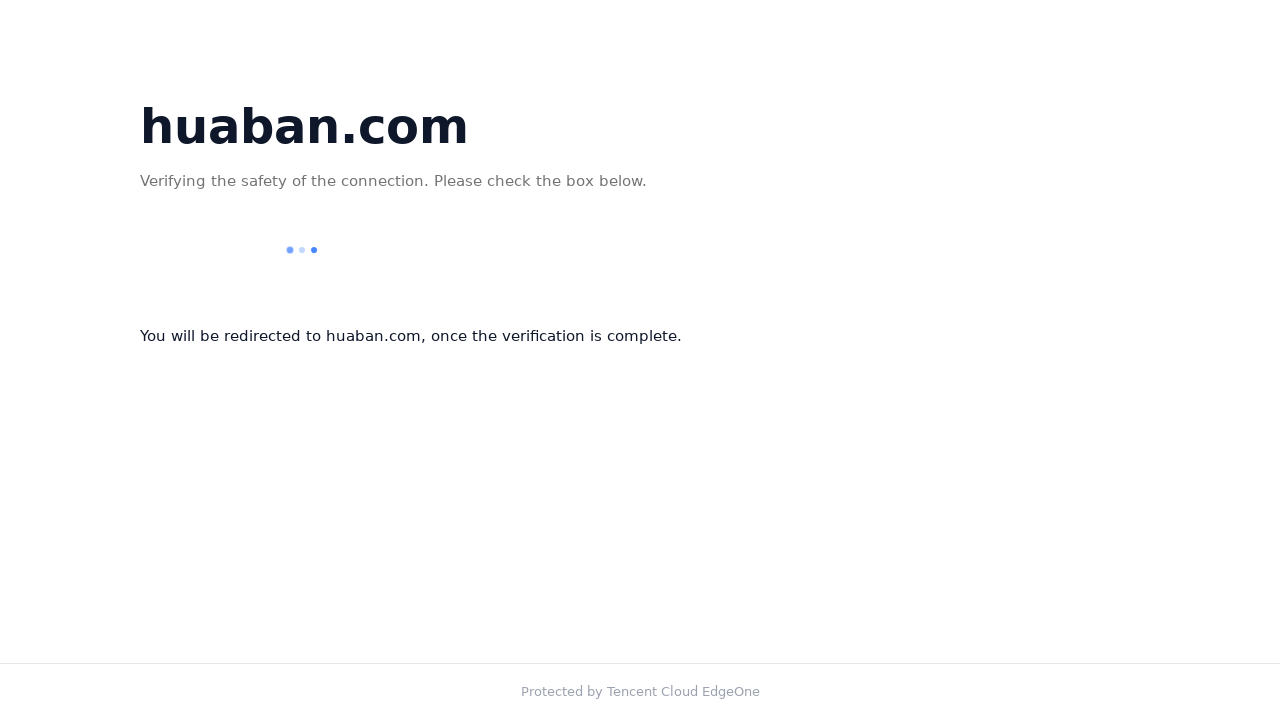

Page DOM content fully loaded
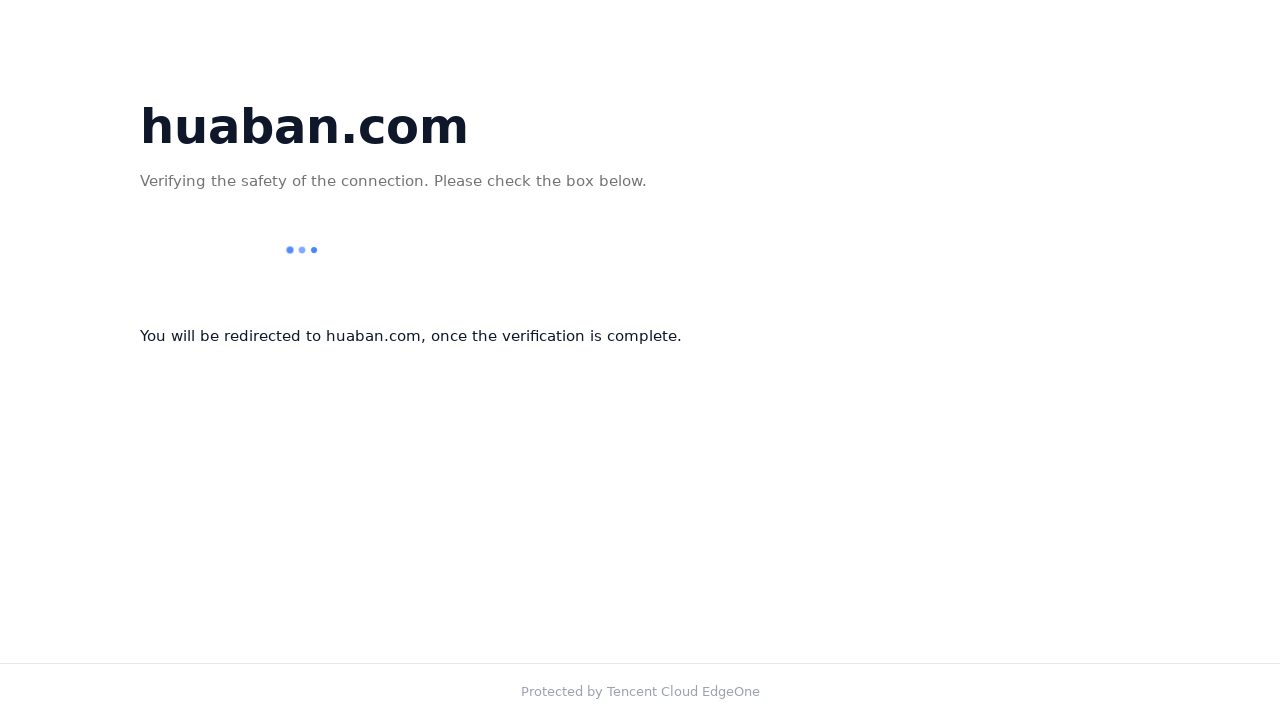

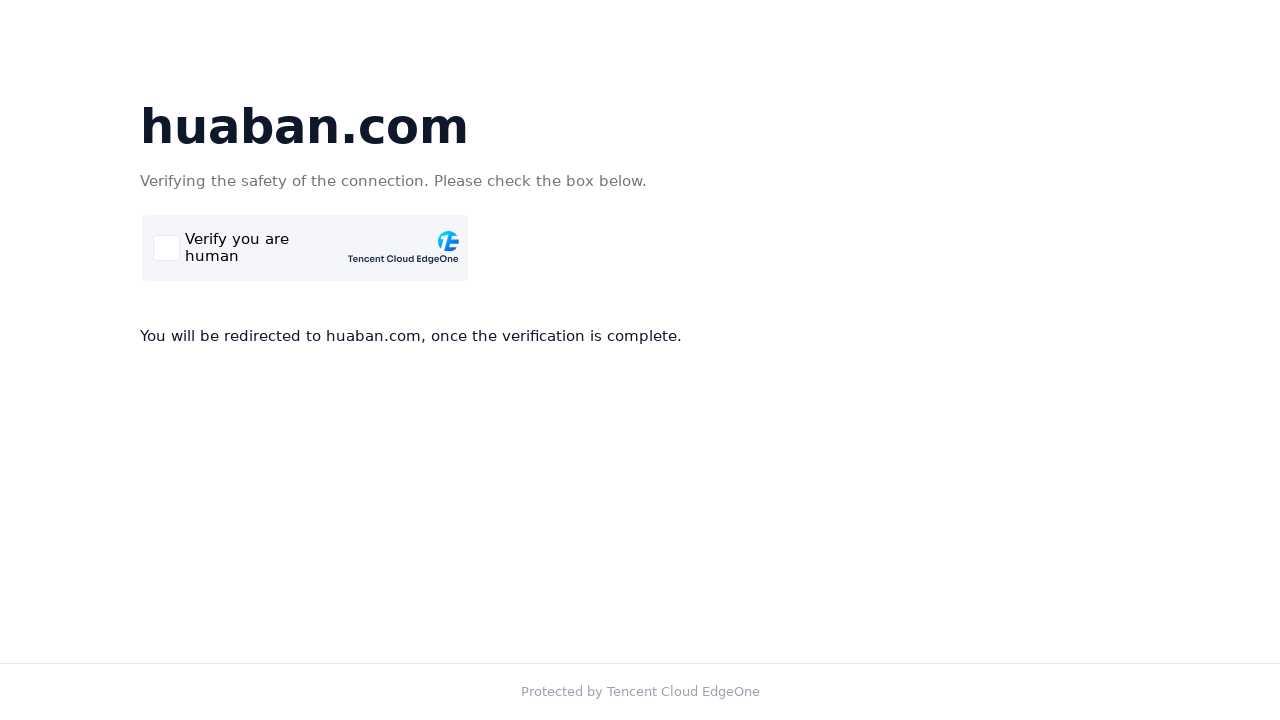